Navigates to jQuery UI droppable demo and performs drag and drop action within an iframe

Starting URL: https://jqueryui.com/droppable/

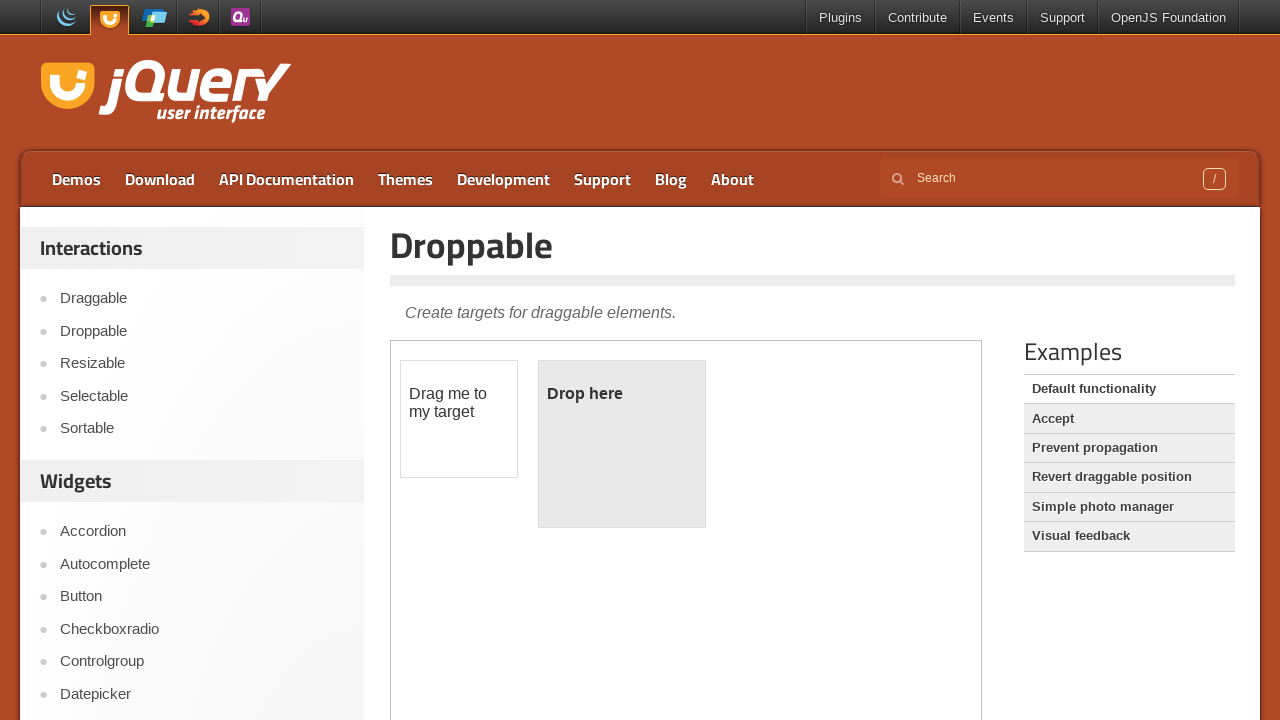

Located the demo iframe
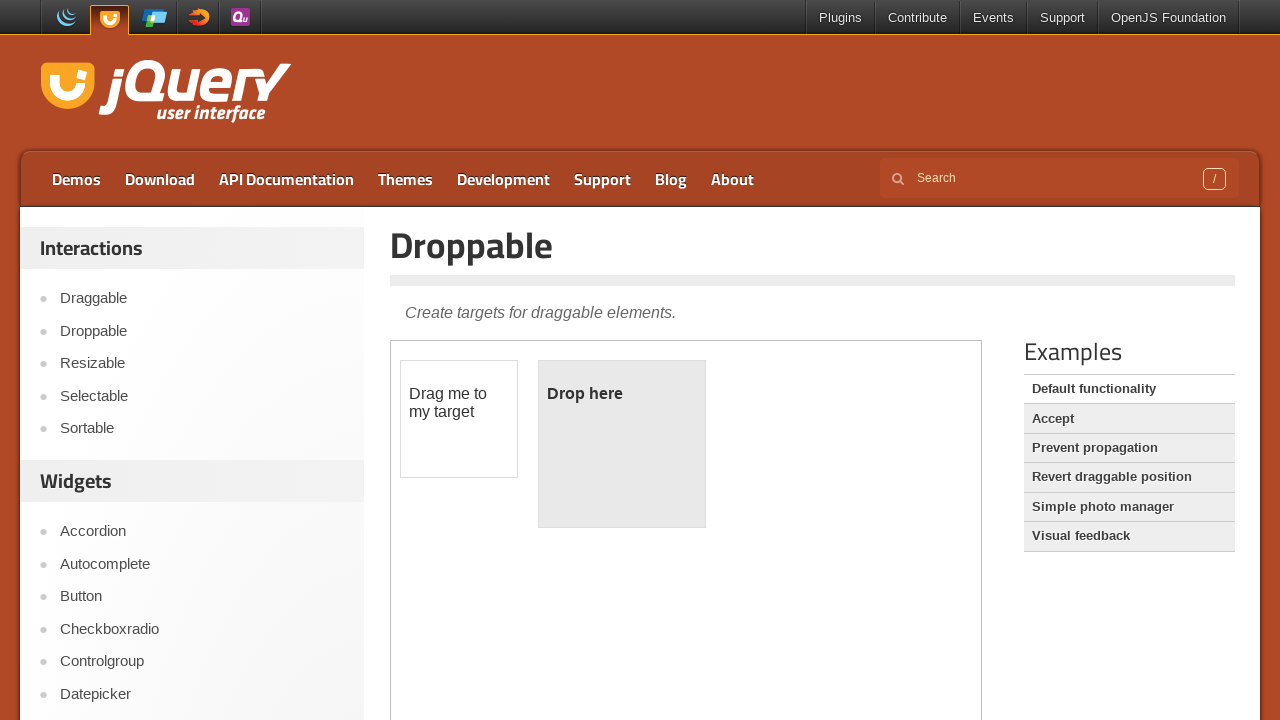

Located the draggable element
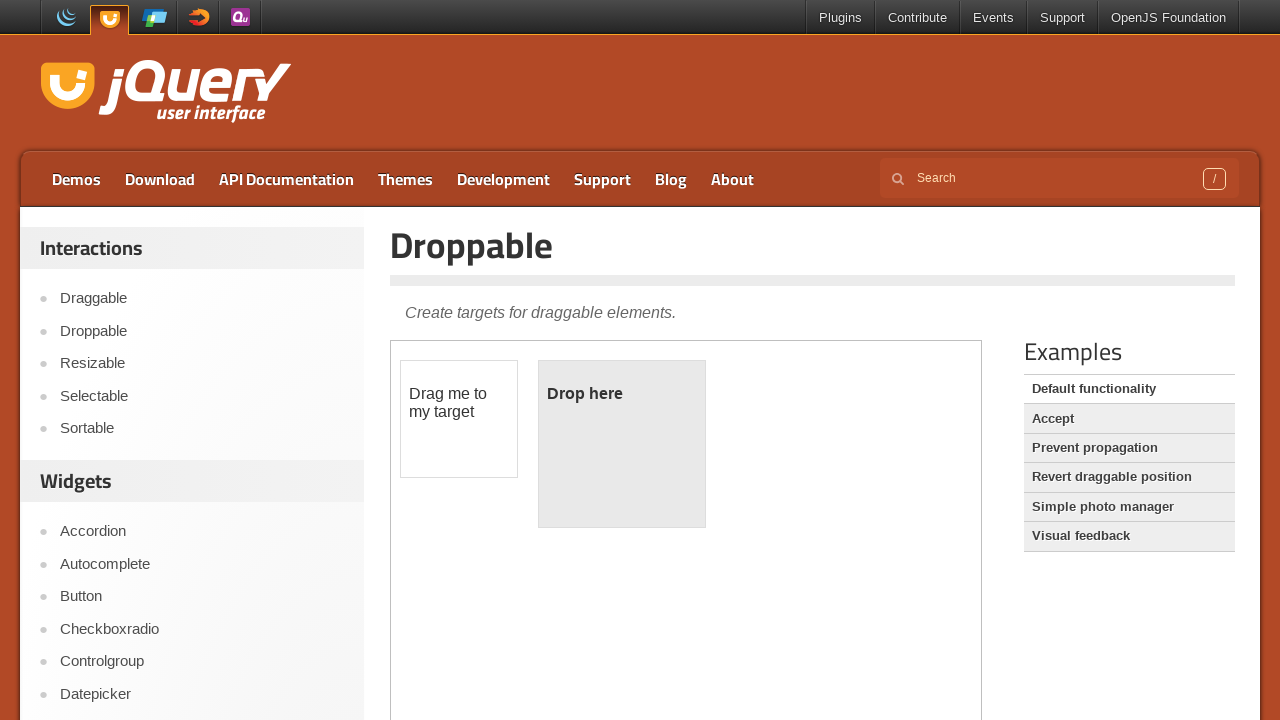

Located the droppable element
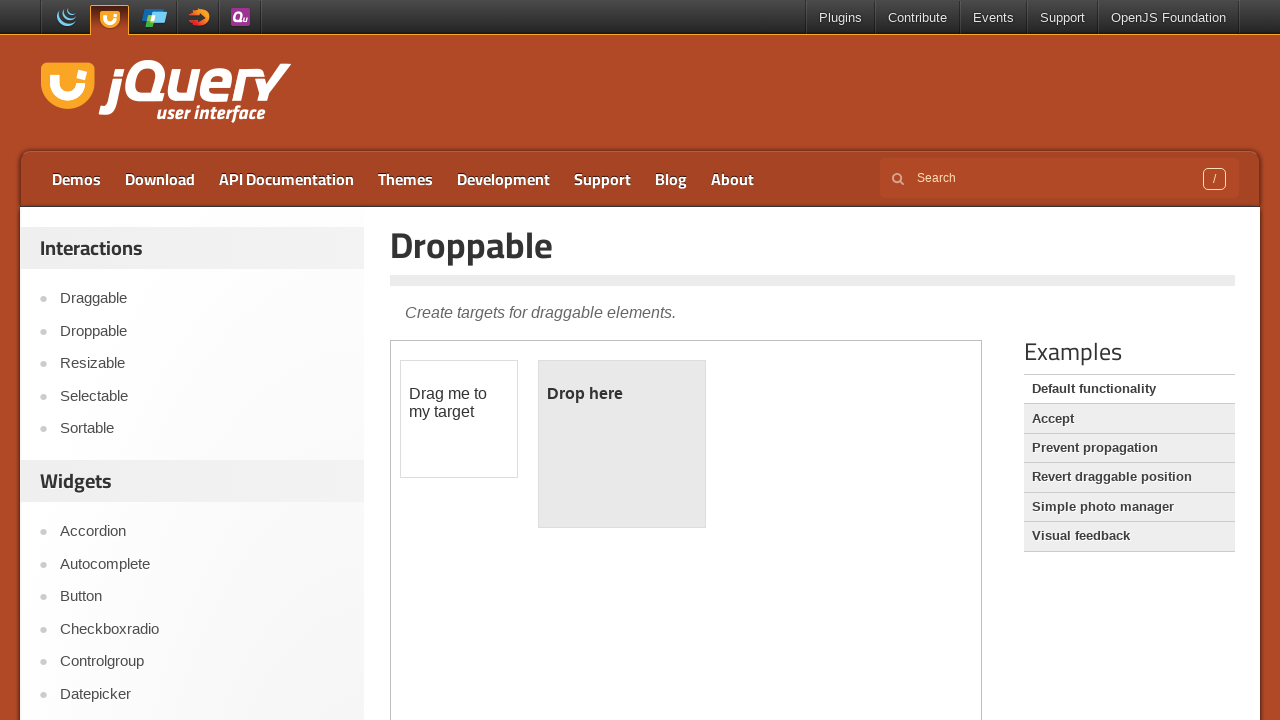

Dragged draggable element to droppable target at (622, 444)
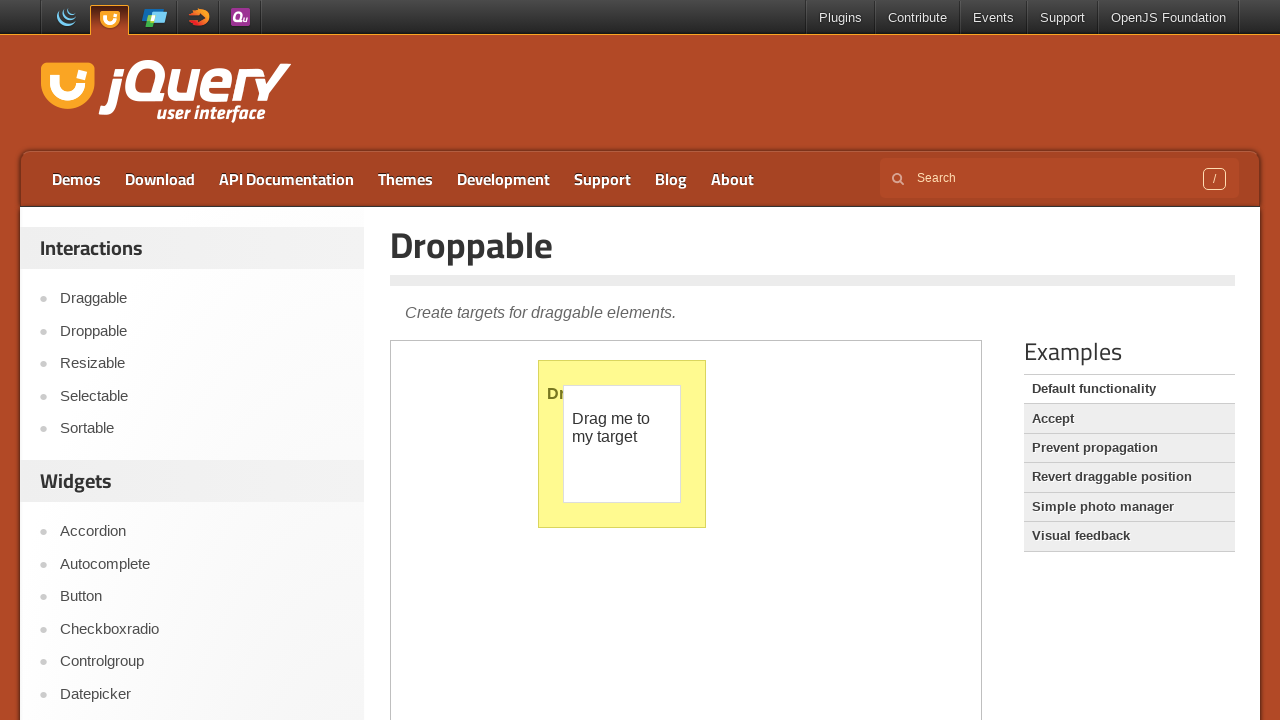

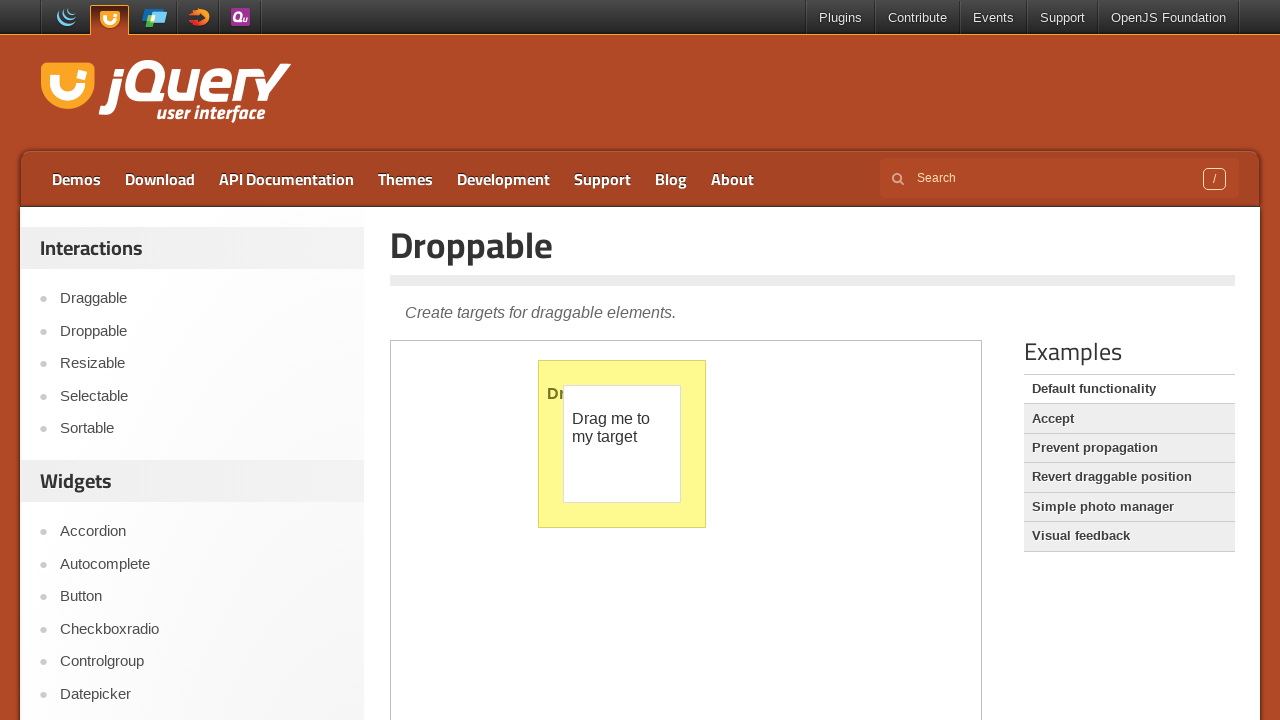